Tests form filling on a practice automation website by entering a username and email address using keyboard navigation (Tab key) between fields.

Starting URL: http://www.theTestingWorld.com/testings

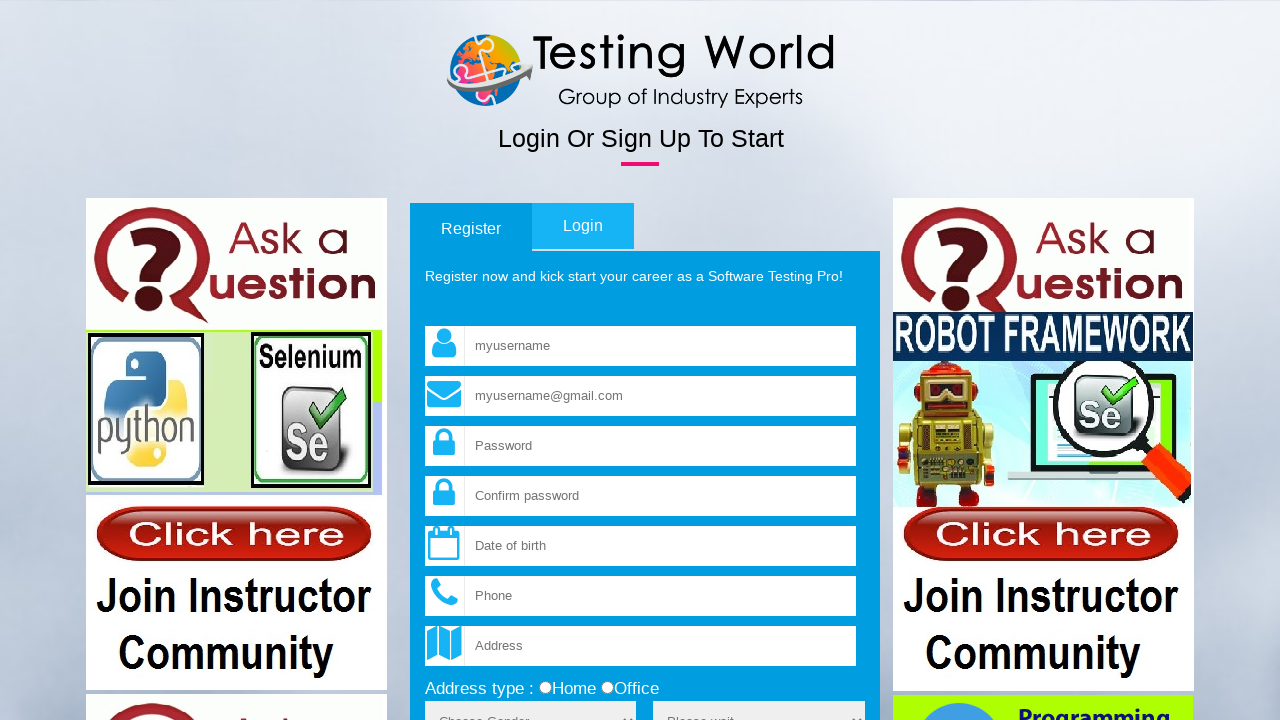

Filled username field with 'ArunDruk' on input[name='fld_username']
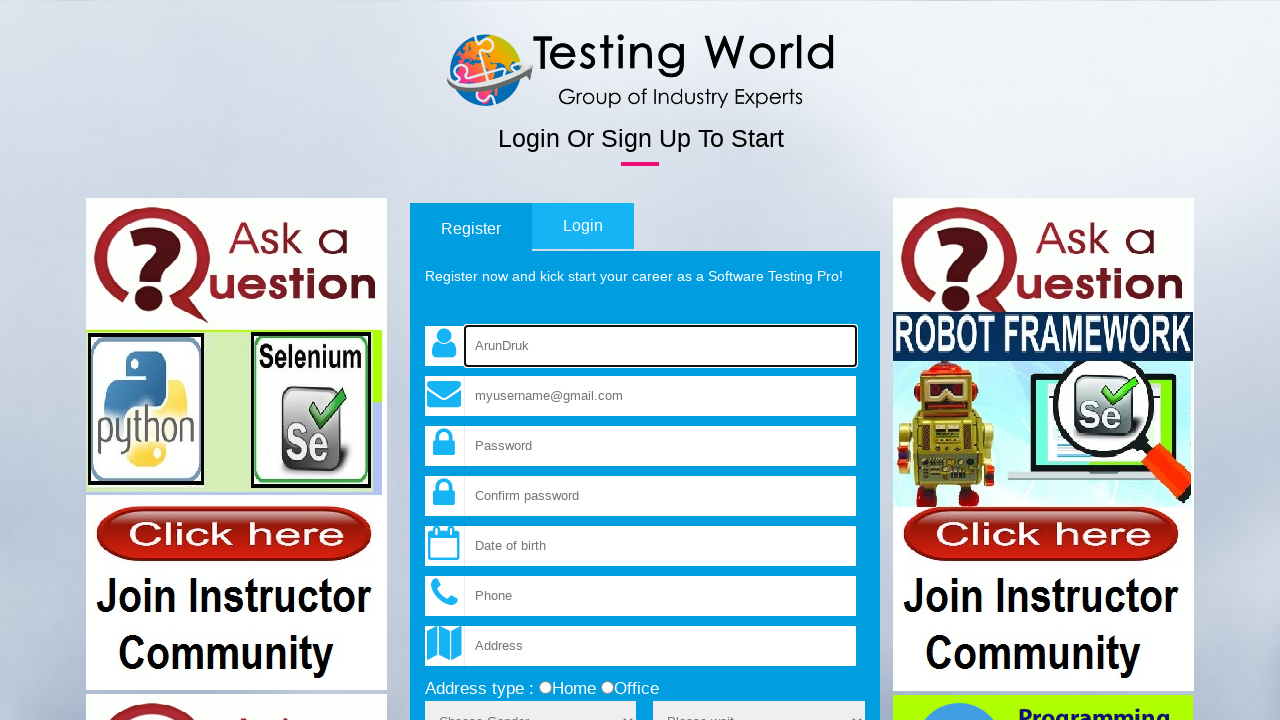

Pressed Tab key to navigate to email field
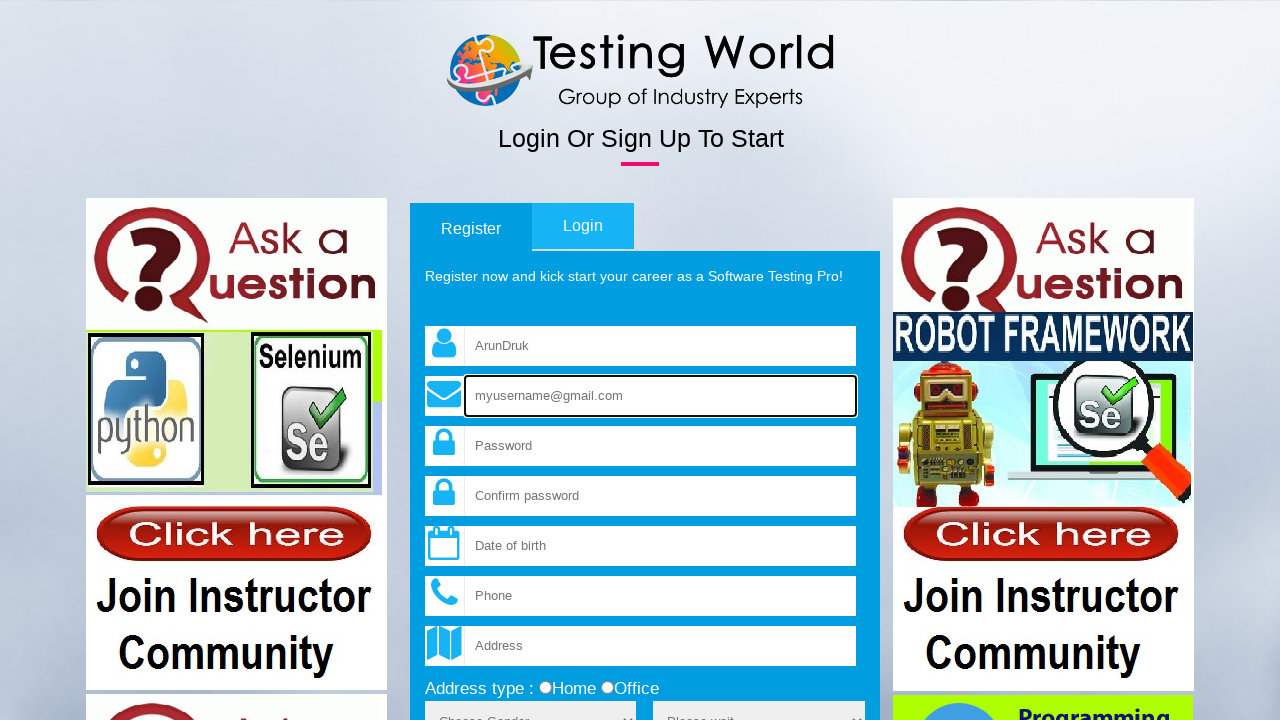

Typed email address 'johnsmith84@gmail.com' in focused field
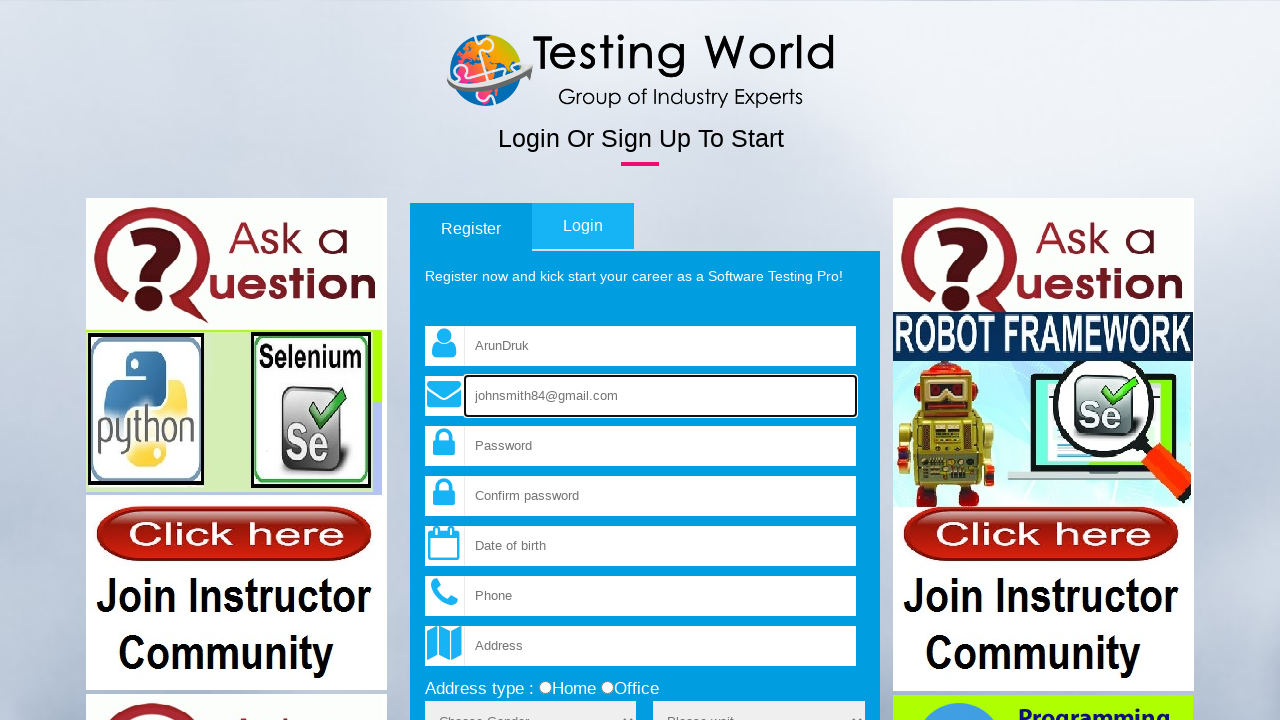

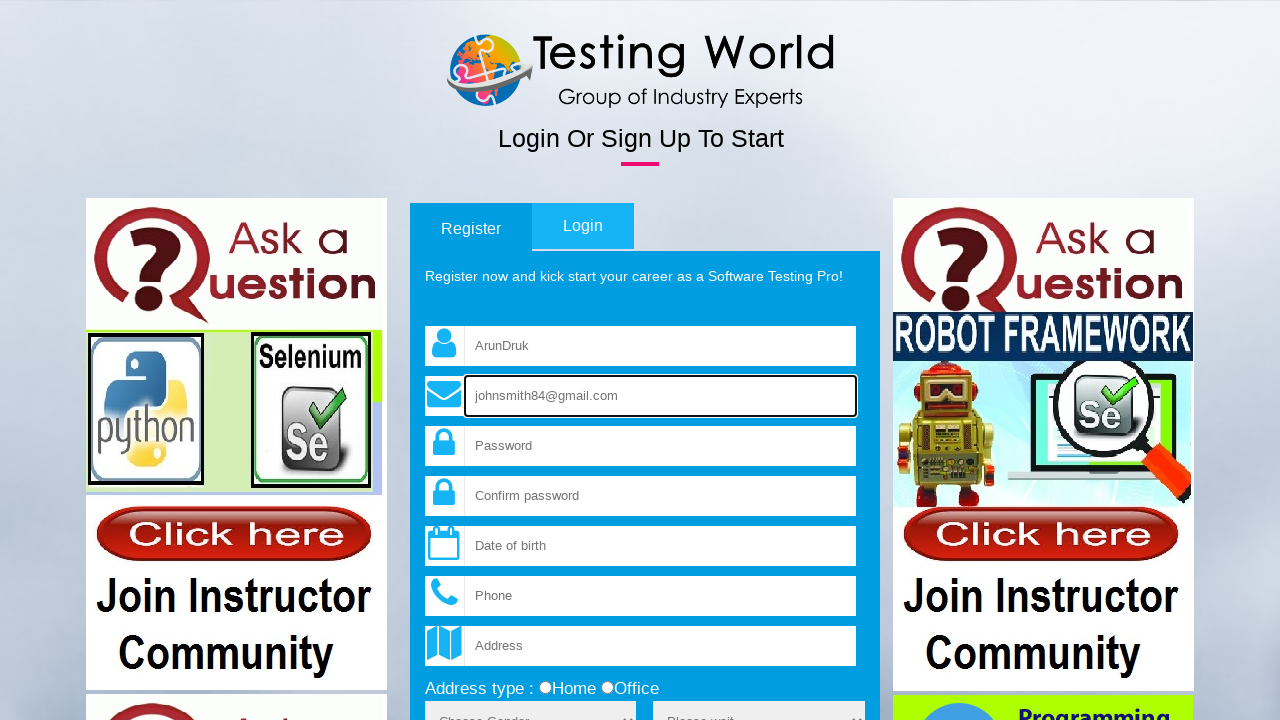